Tests selection behavior of radio button and checkbox - selects both, verifies they are selected, then unselects the checkbox and verifies the radio remains selected while checkbox is deselected

Starting URL: https://automationfc.github.io/basic-form/index.html

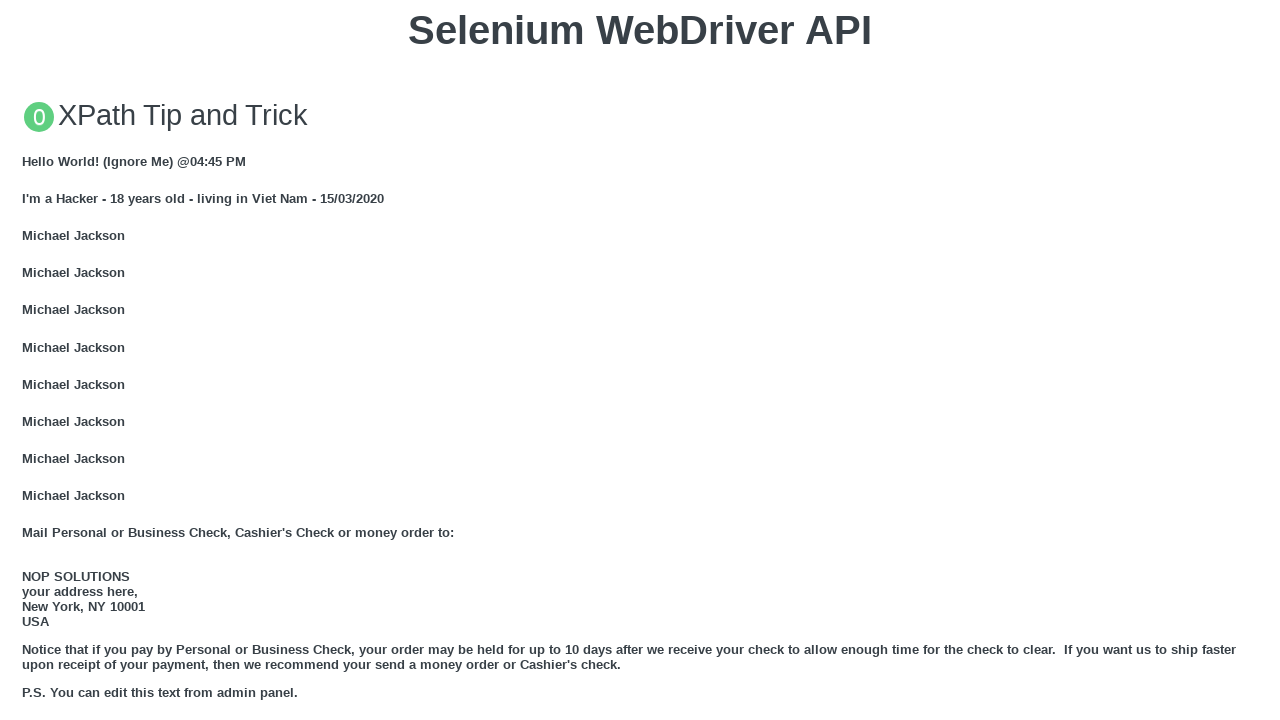

Navigated to basic form page
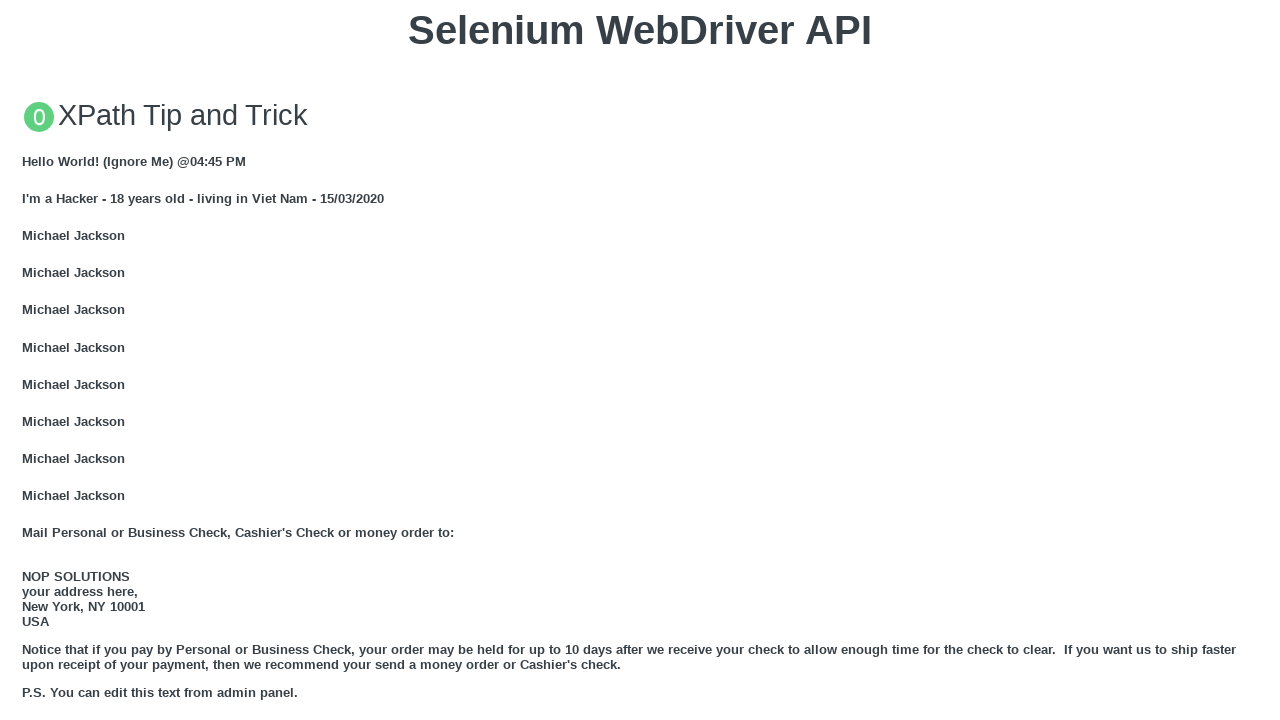

Clicked 'Under 18' radio button to select it at (28, 360) on input#under_18
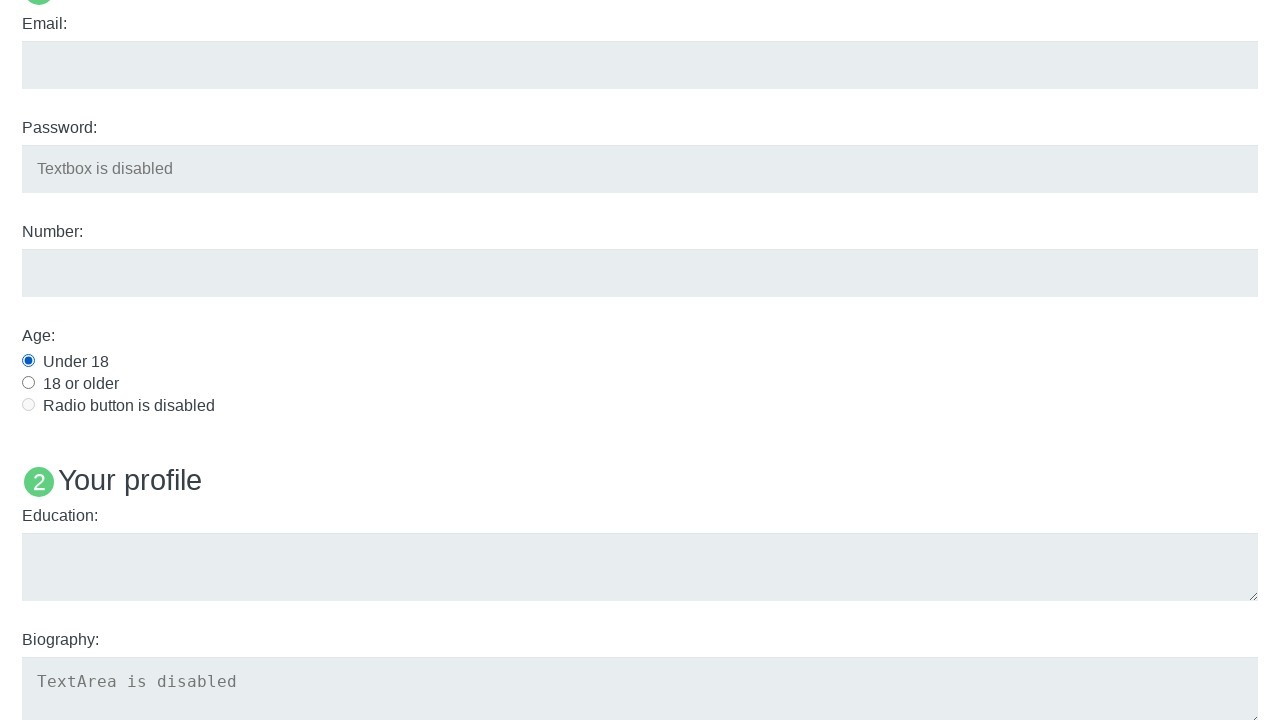

Clicked 'Development' checkbox to select it at (28, 361) on input#development
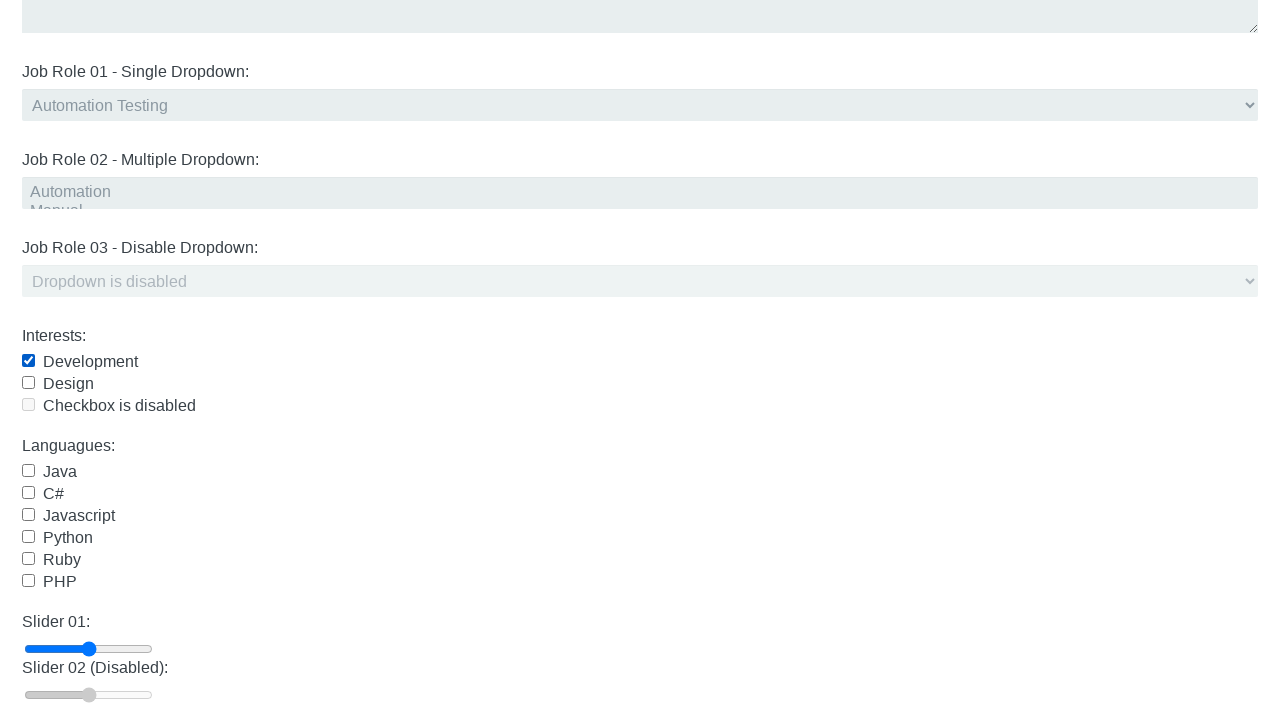

Verified 'Under 18' radio button is selected
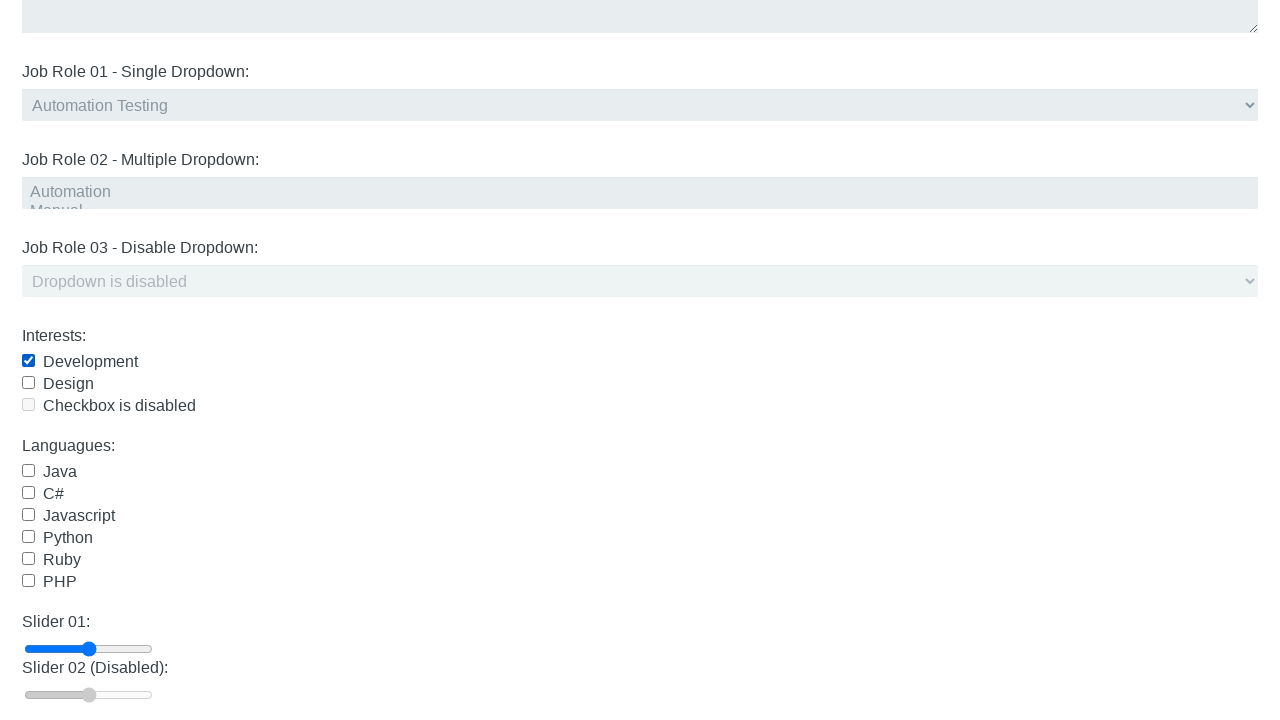

Verified 'Development' checkbox is selected
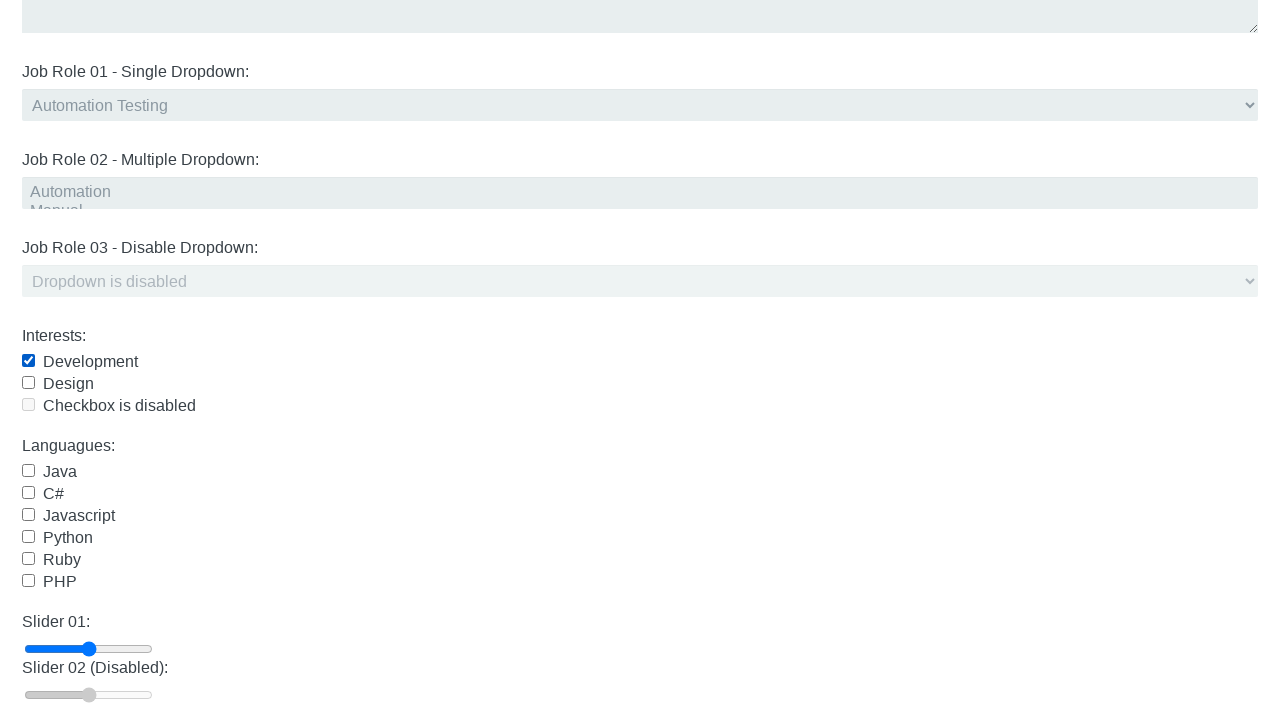

Clicked 'Development' checkbox to unselect it at (28, 361) on input#development
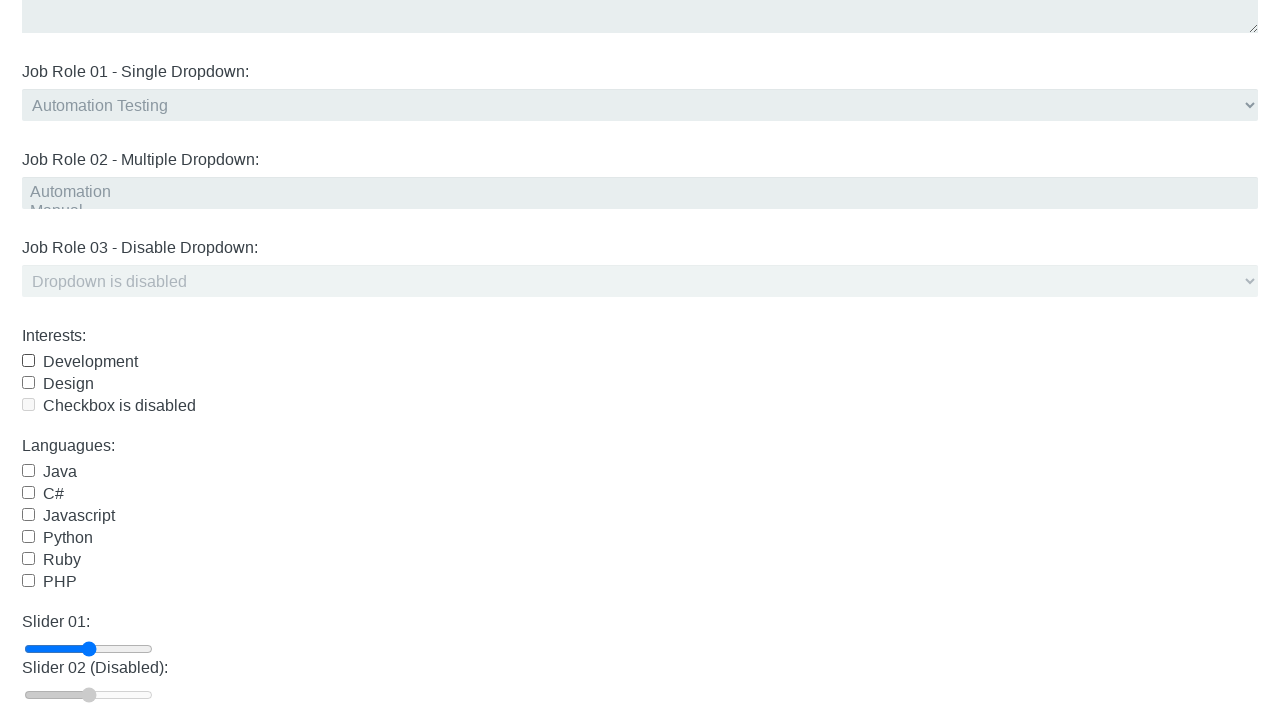

Verified 'Under 18' radio button remains selected
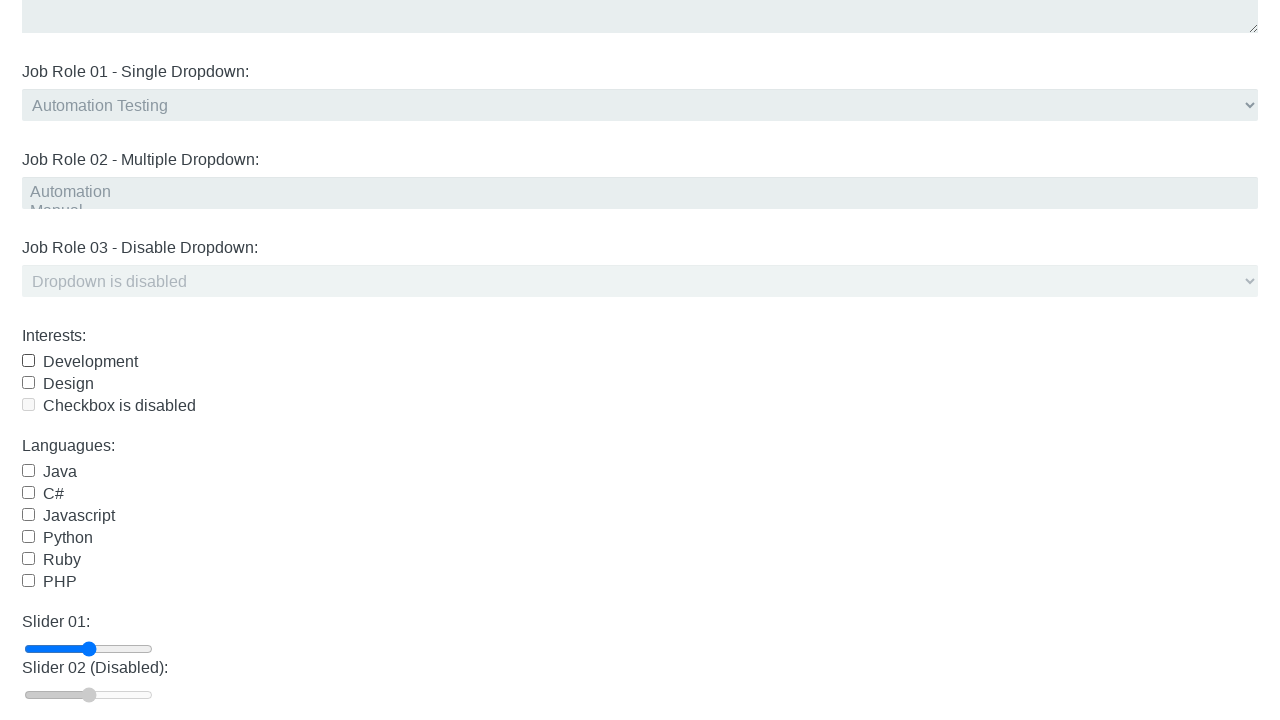

Verified 'Development' checkbox is now deselected
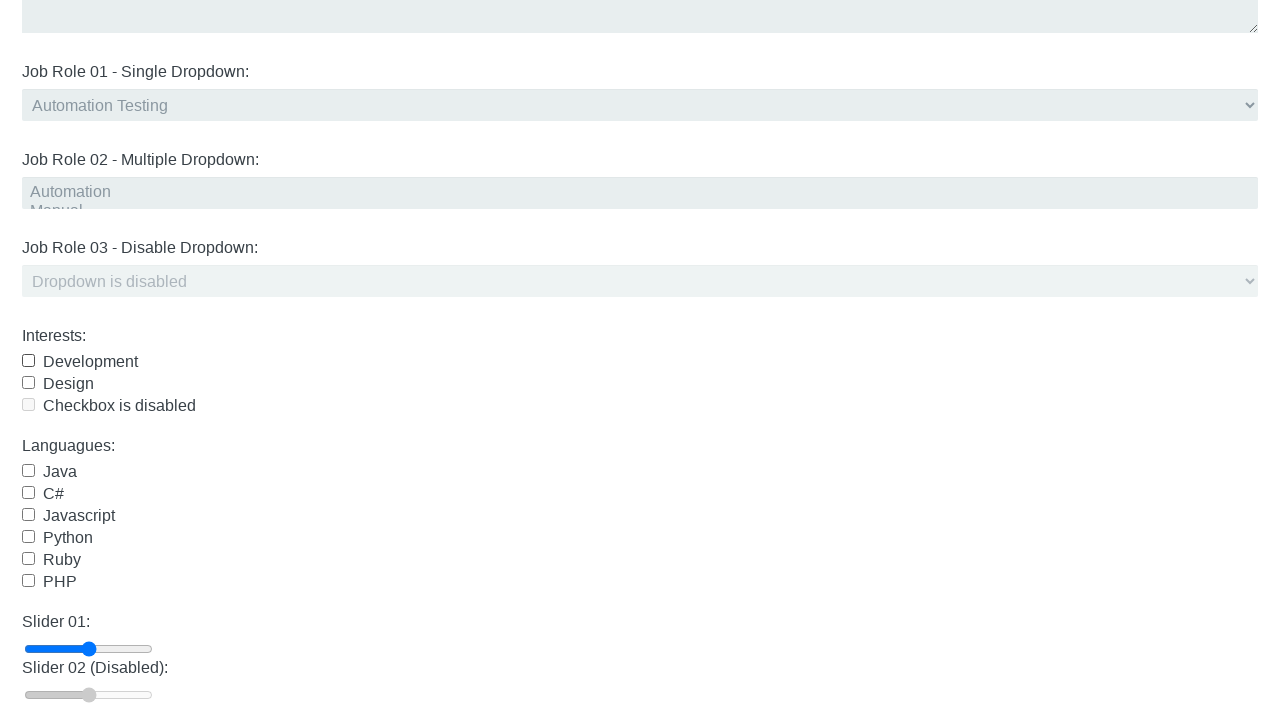

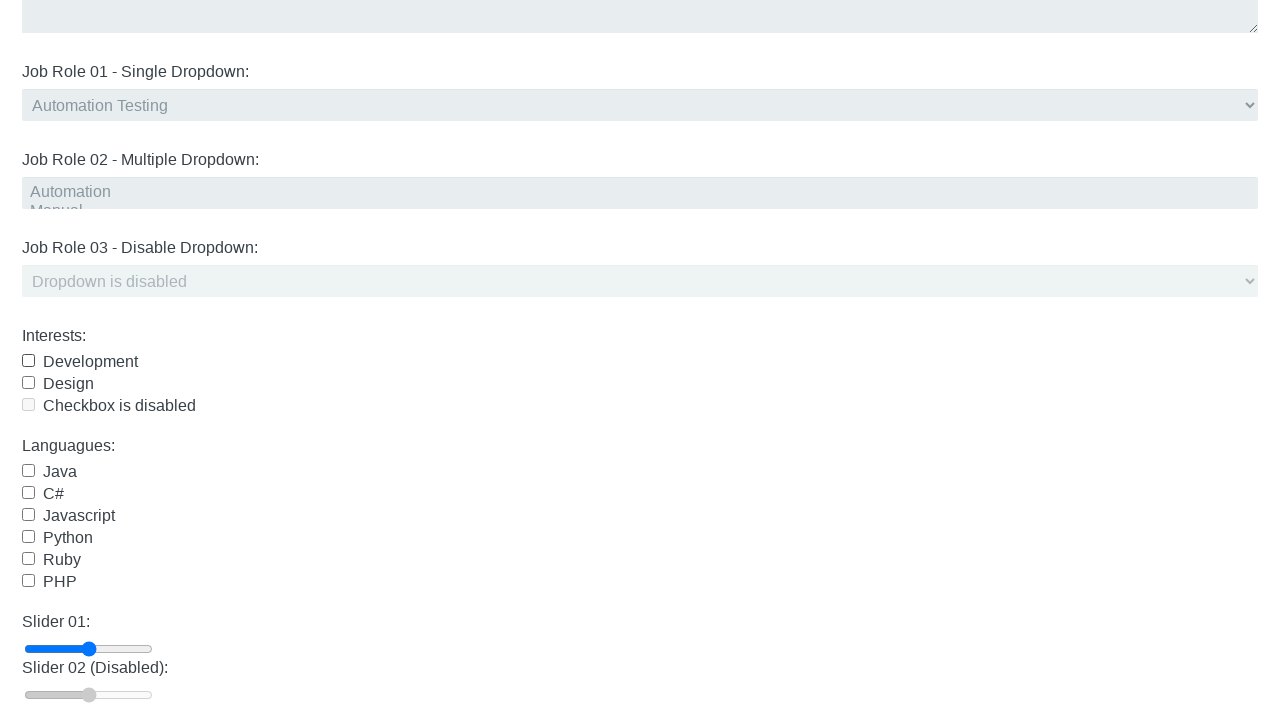